Navigates to JPL Space images page, clicks the full image button to view the featured Mars image

Starting URL: https://data-class-jpl-space.s3.amazonaws.com/JPL_Space/index.html

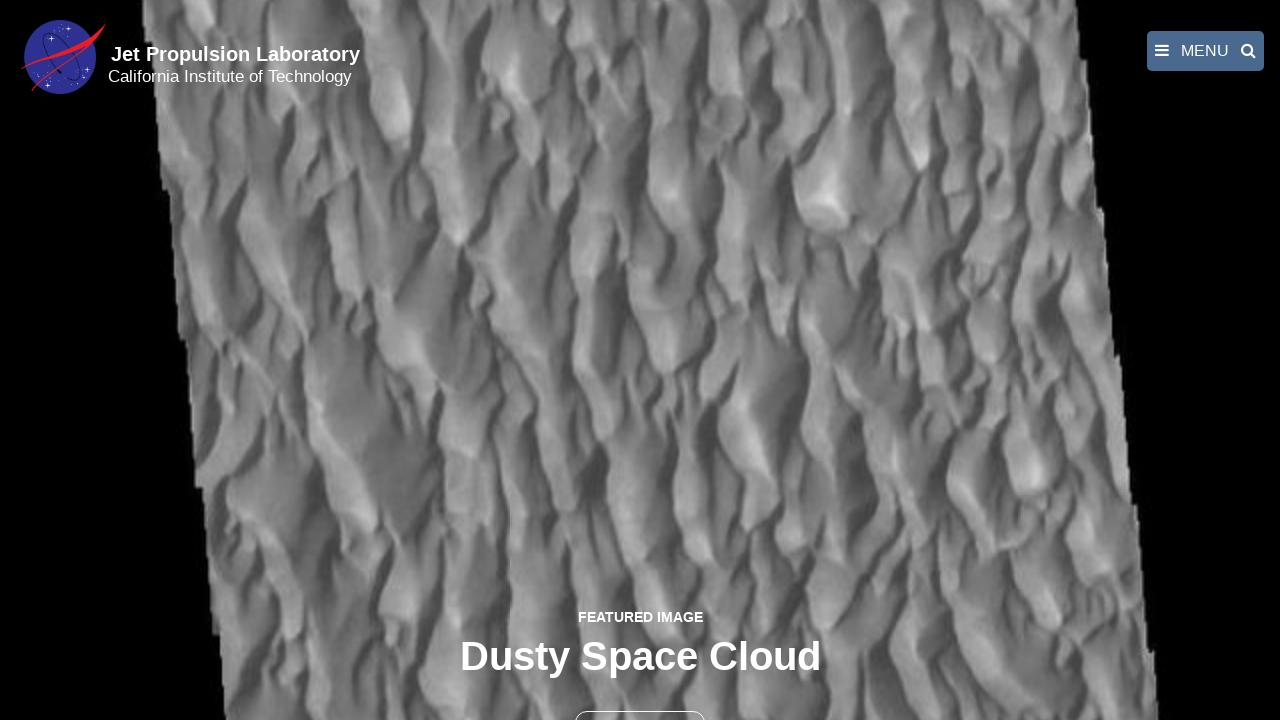

Navigated to JPL Space images page
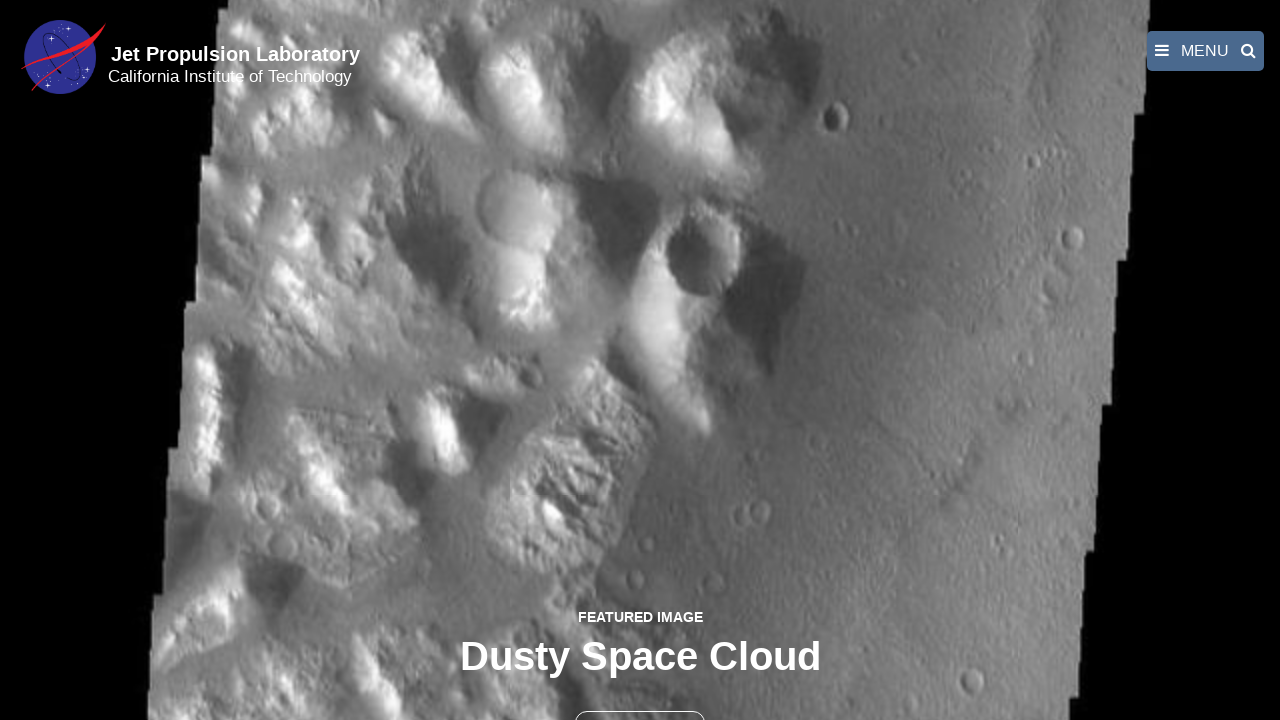

Clicked the full image button to view featured Mars image at (640, 699) on button >> nth=1
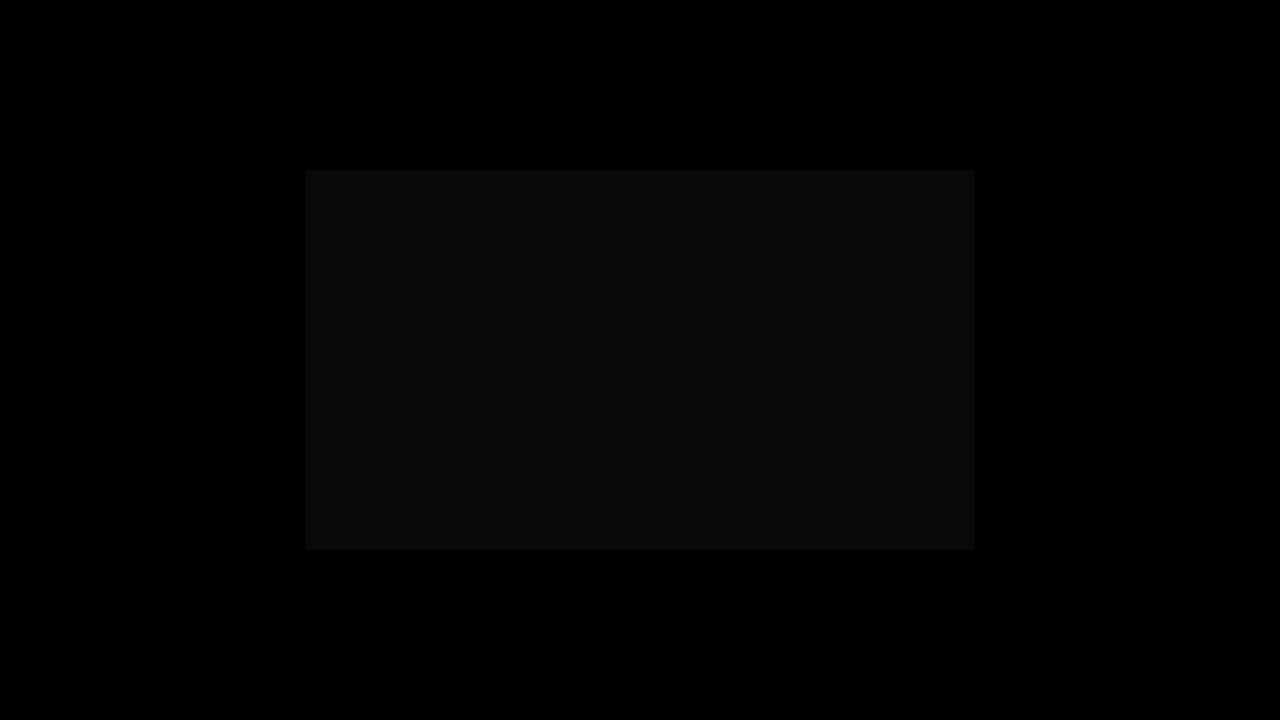

Full-size featured Mars image loaded in fancybox
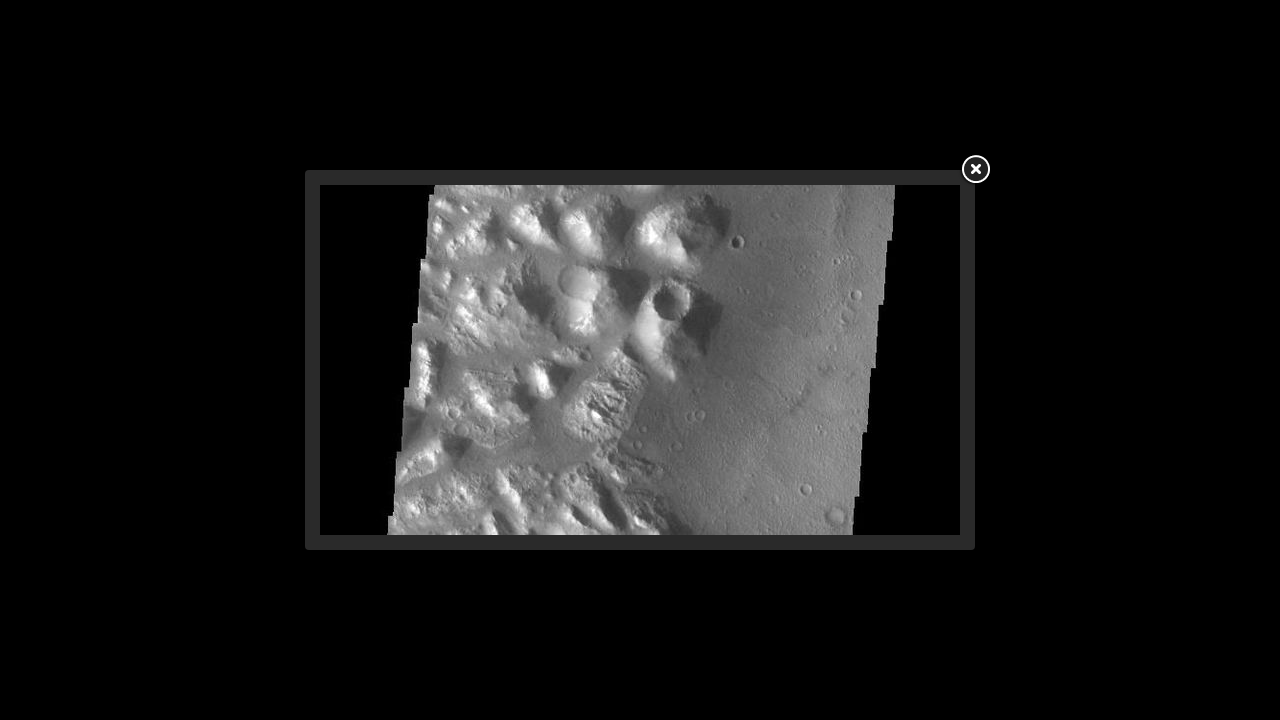

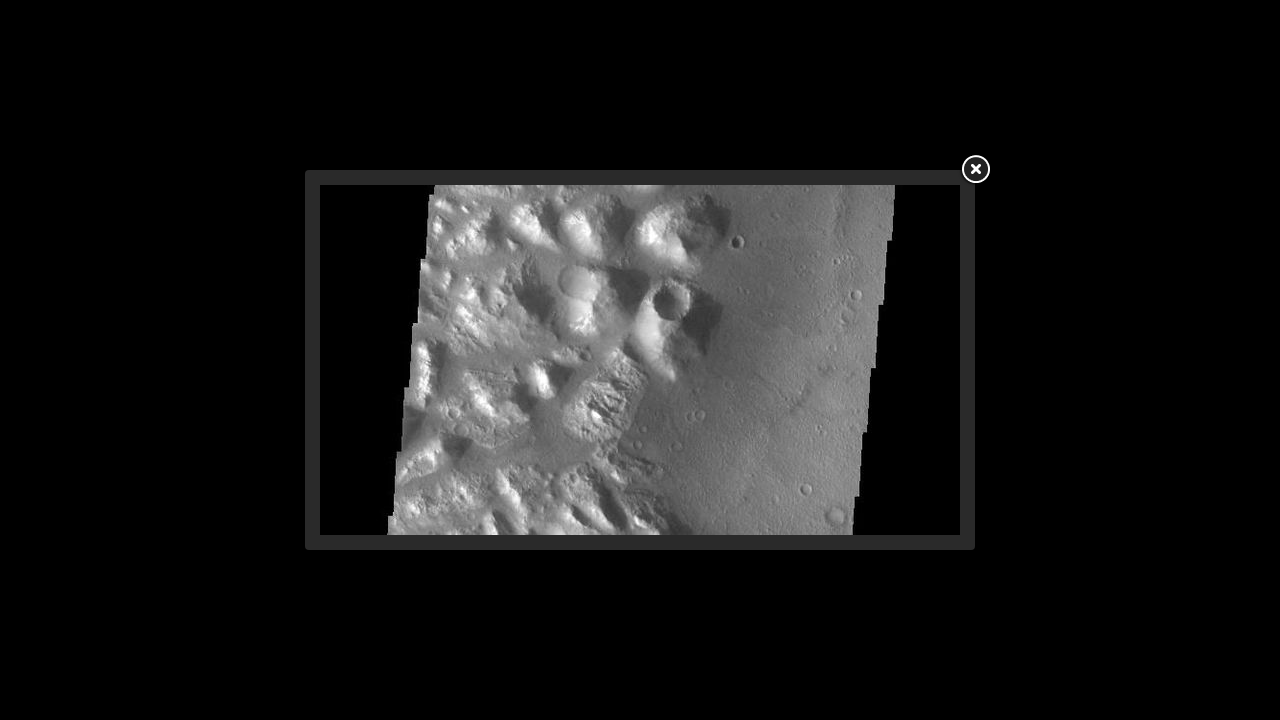